Navigates to the shop page by clicking the Shop link

Starting URL: https://rahulshettyacademy.com/angularpractice/

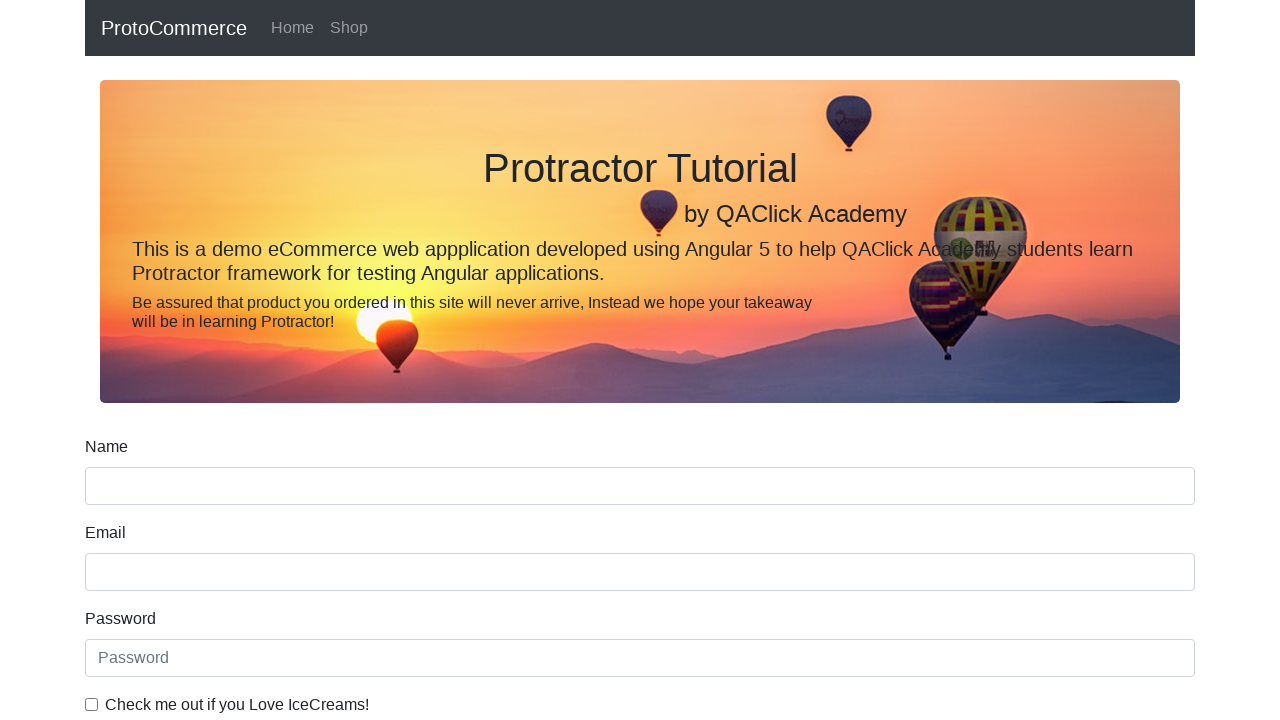

Clicked Shop link to navigate to the shop page at (349, 28) on xpath=//a[normalize-space()='Shop']
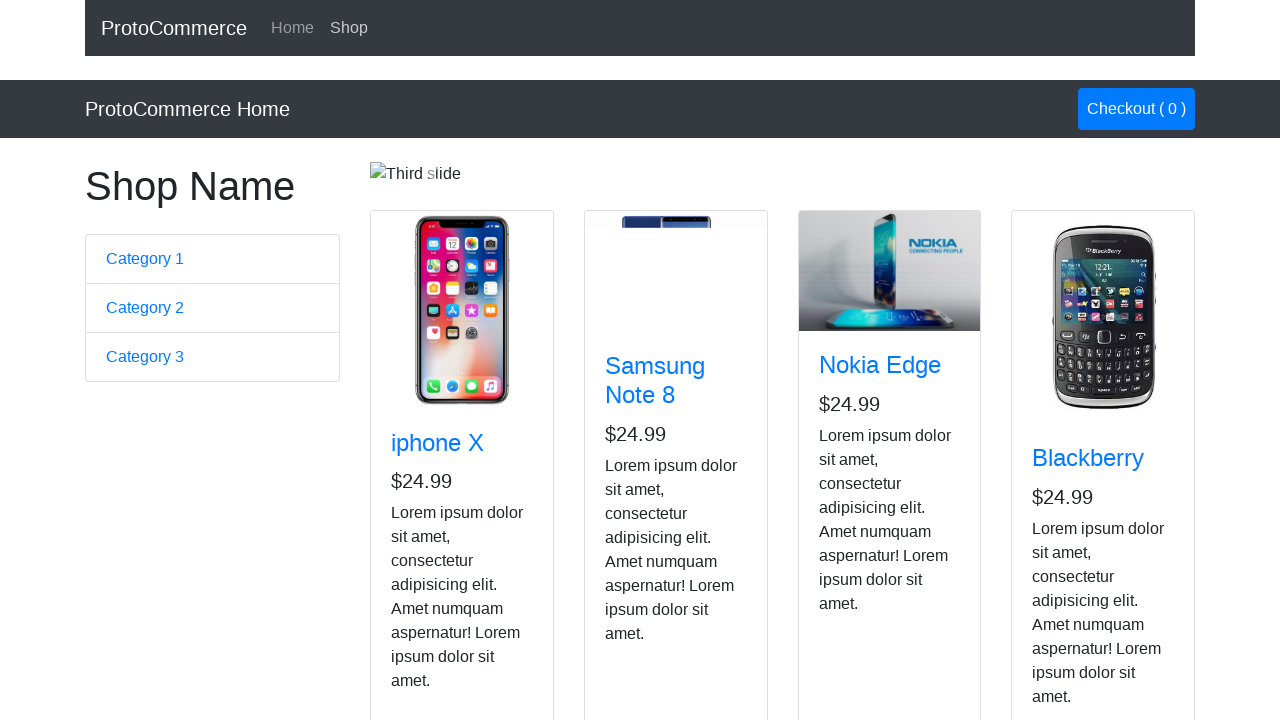

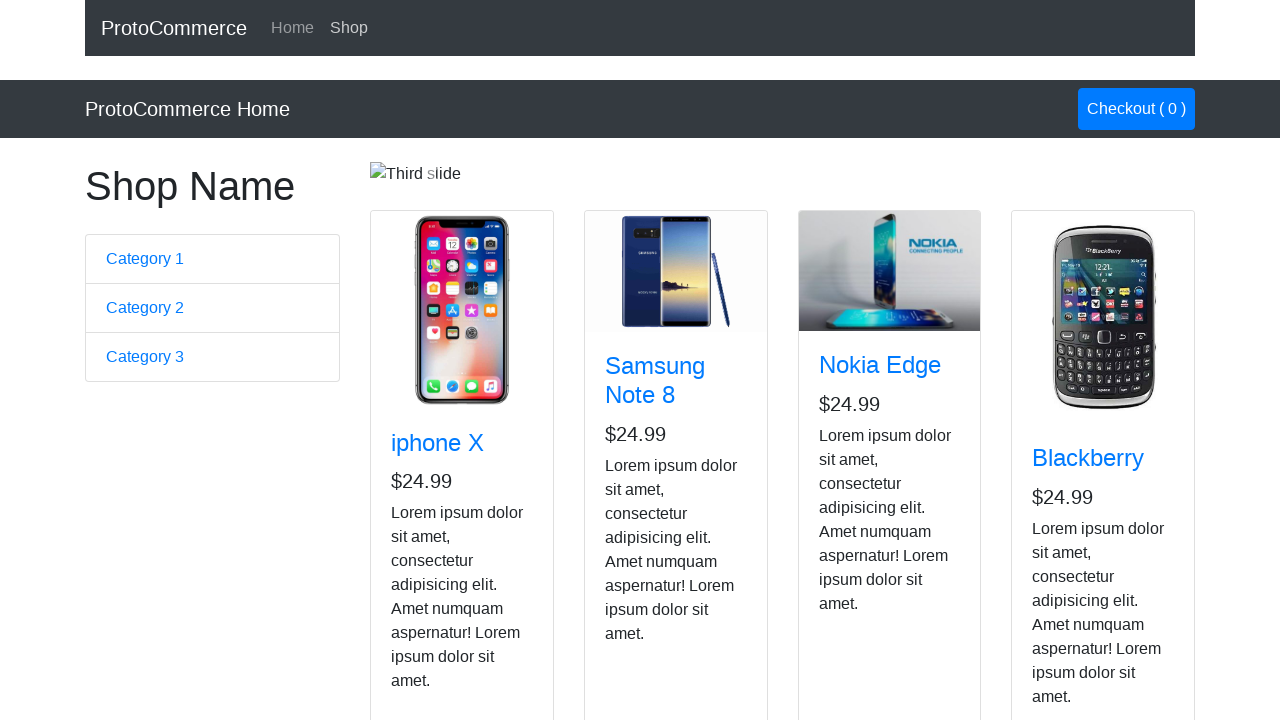